Tests number input field by entering a negative decimal number

Starting URL: http://the-internet.herokuapp.com/?ref=hackernoon.com

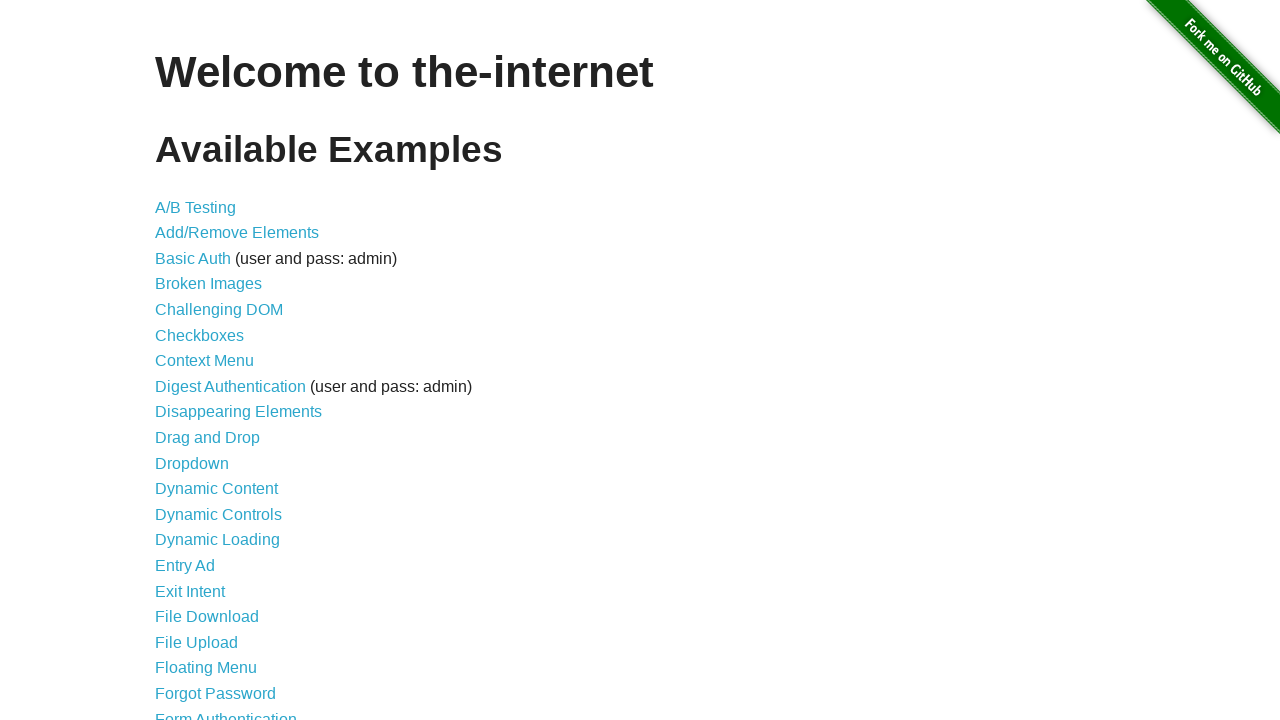

Clicked on Inputs link at (176, 361) on text=Inputs
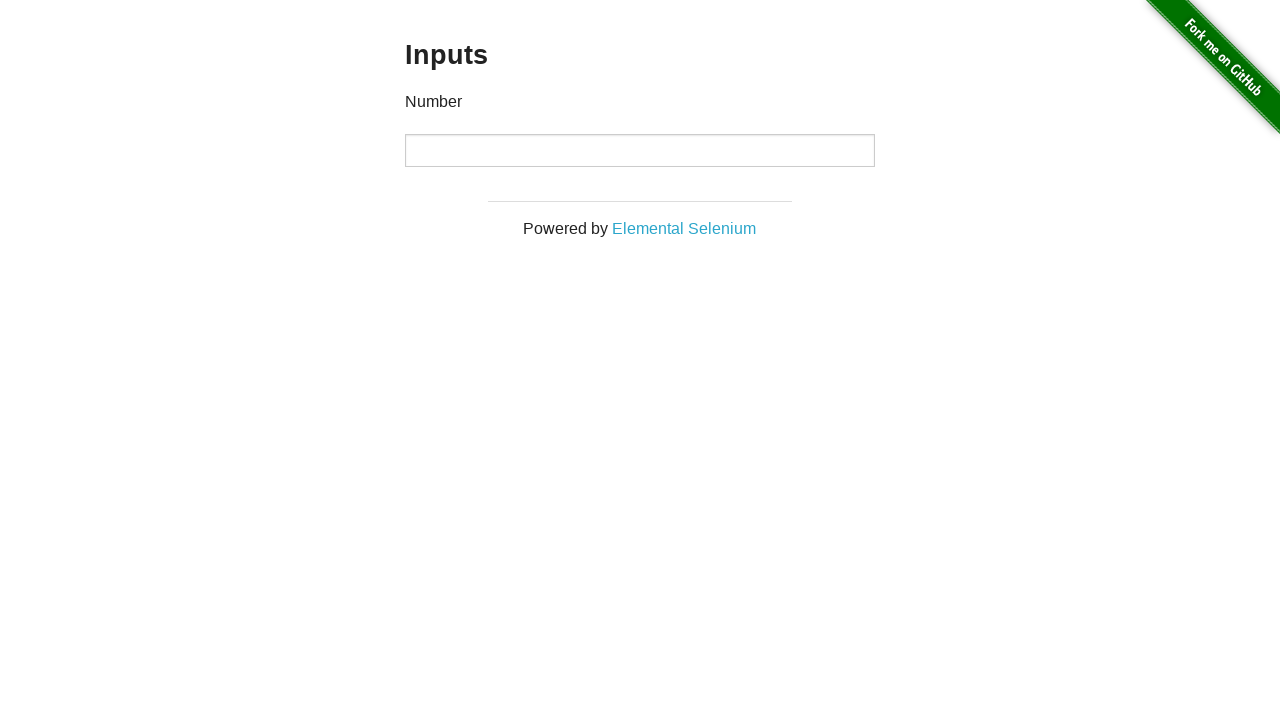

Input field appeared on the page
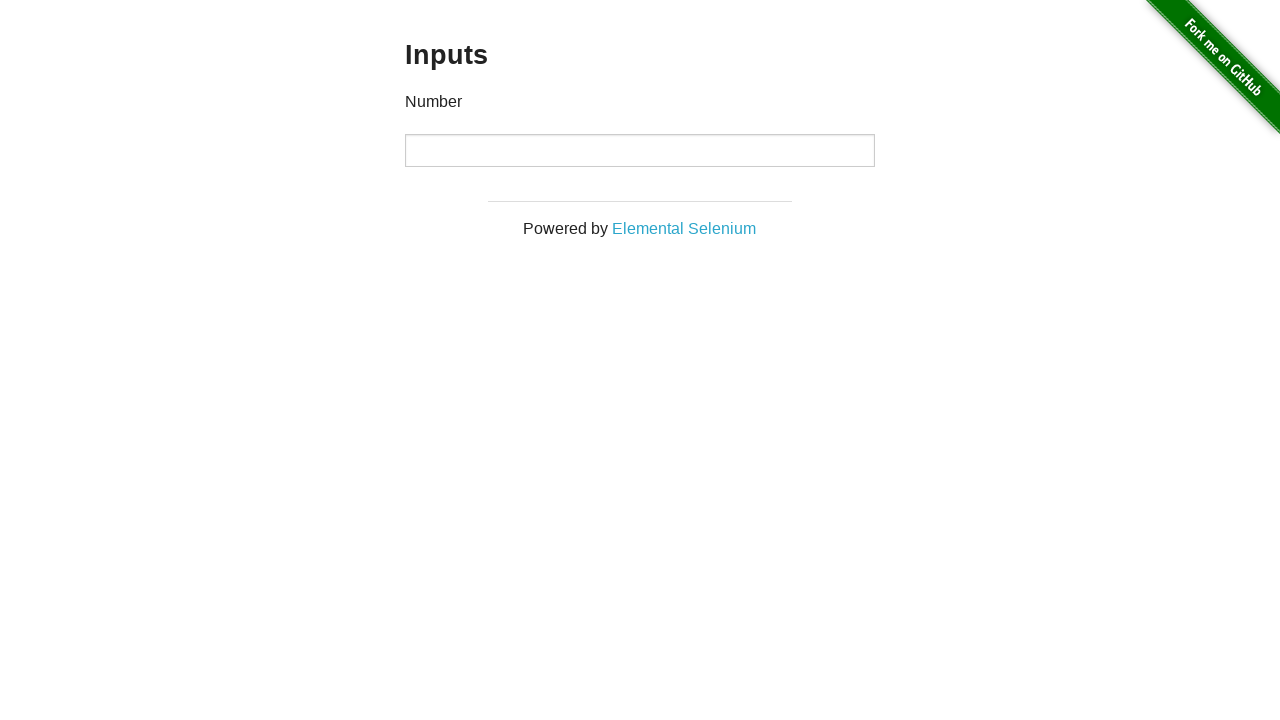

Entered negative decimal number '-123.45' into the input field on .example input
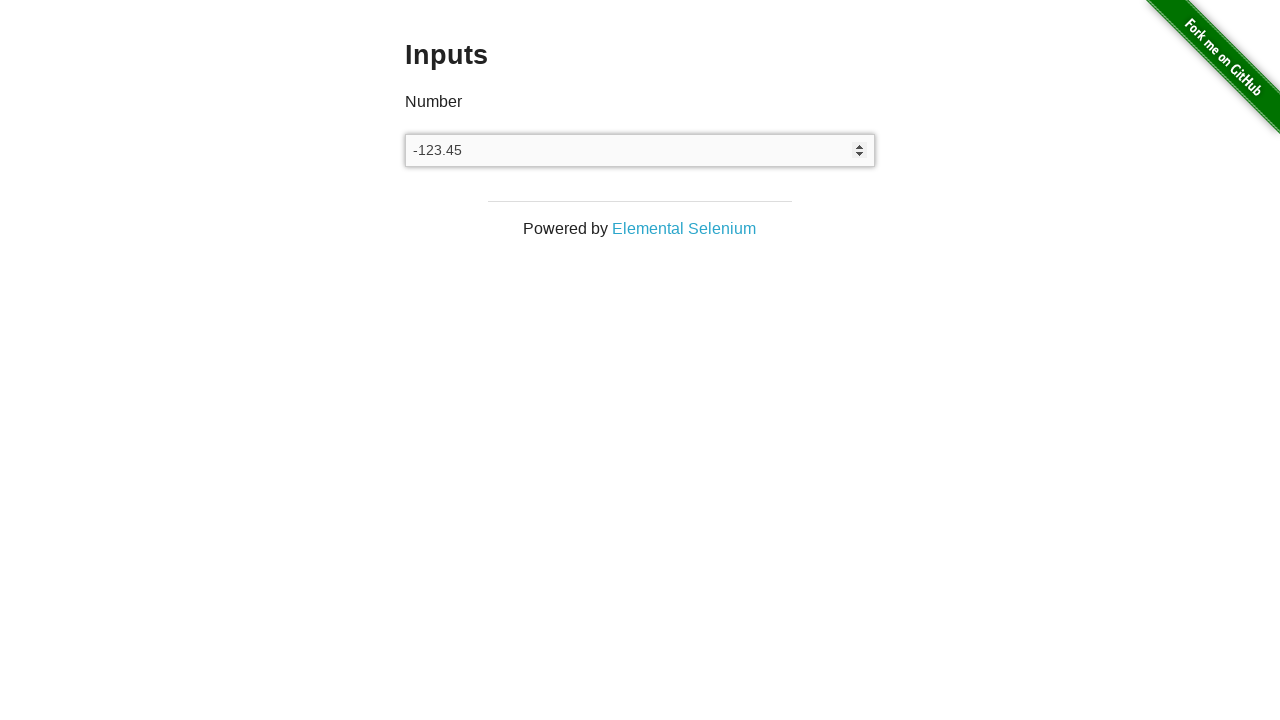

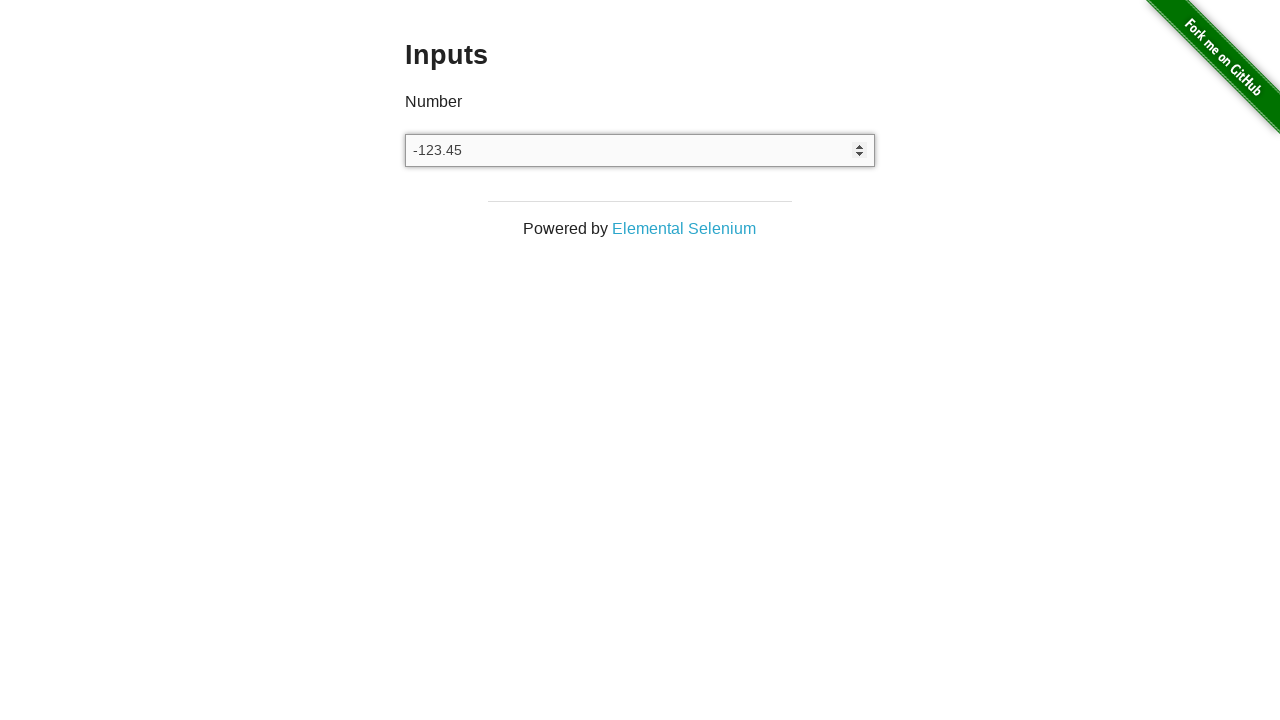